Tests that entered text is trimmed when saving edits

Starting URL: https://demo.playwright.dev/todomvc

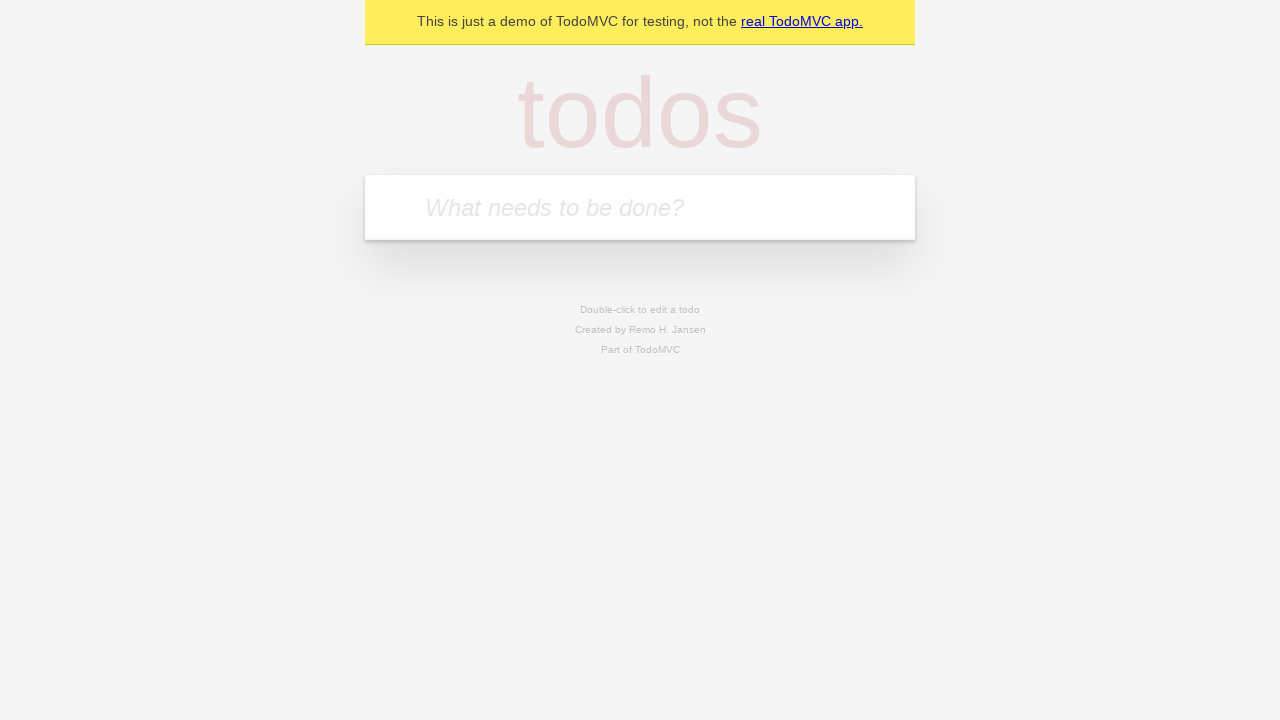

Filled new todo input with 'buy some cheese' on .new-todo
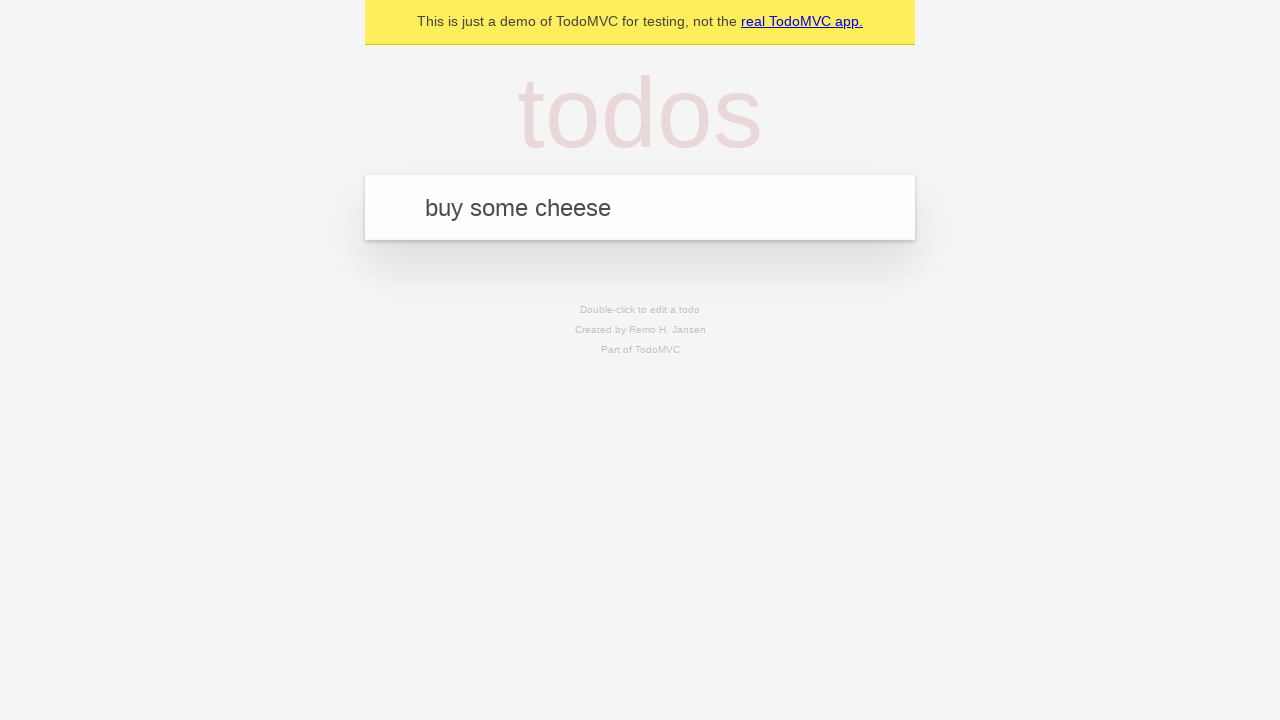

Pressed Enter to create first todo on .new-todo
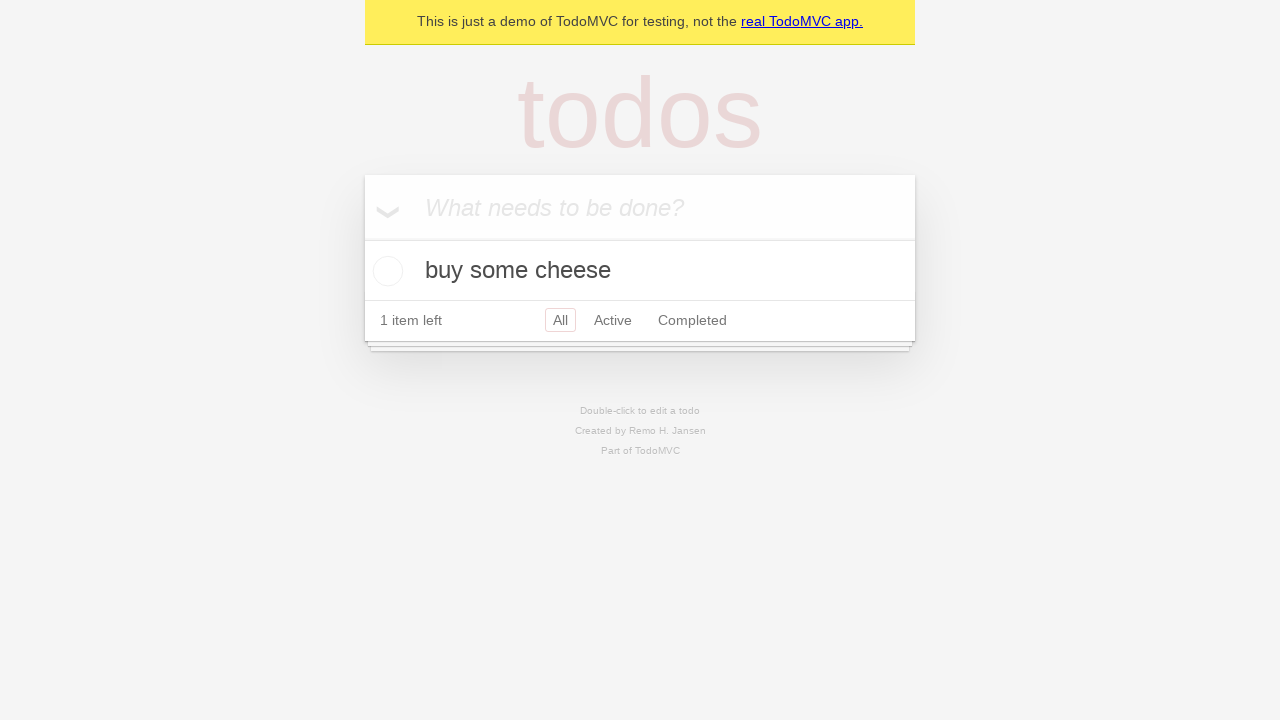

Filled new todo input with 'feed the cat' on .new-todo
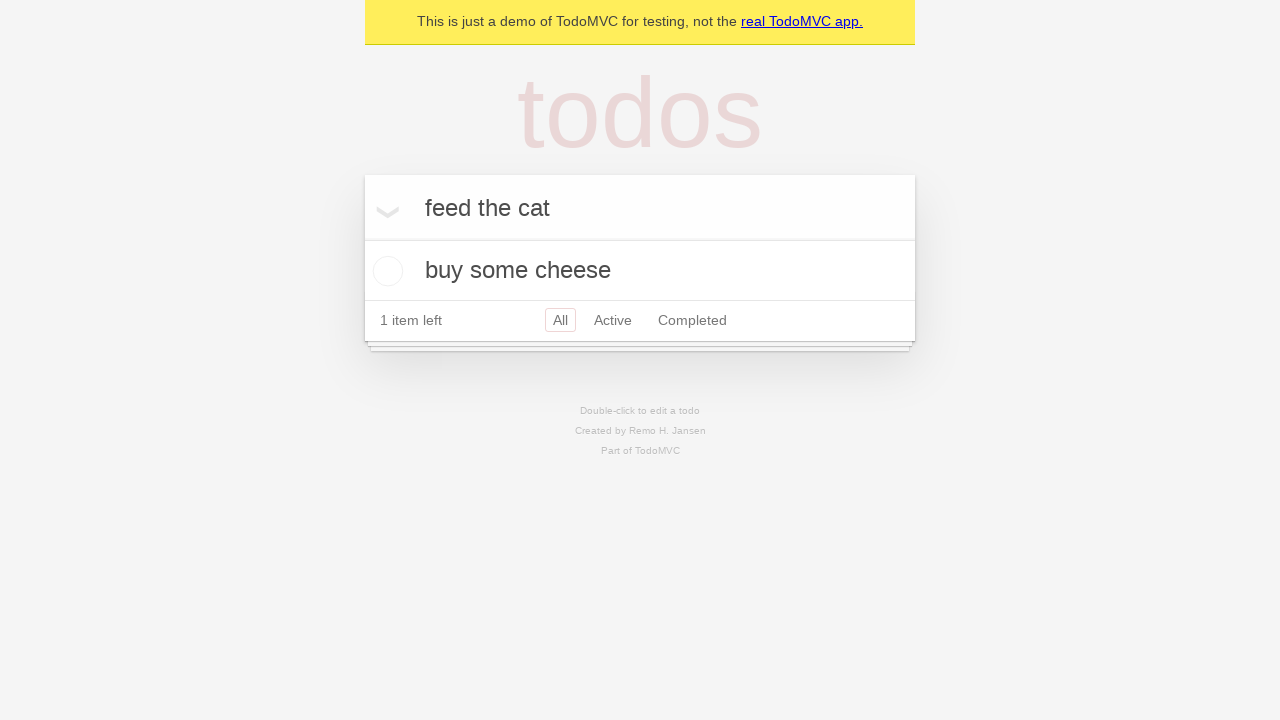

Pressed Enter to create second todo on .new-todo
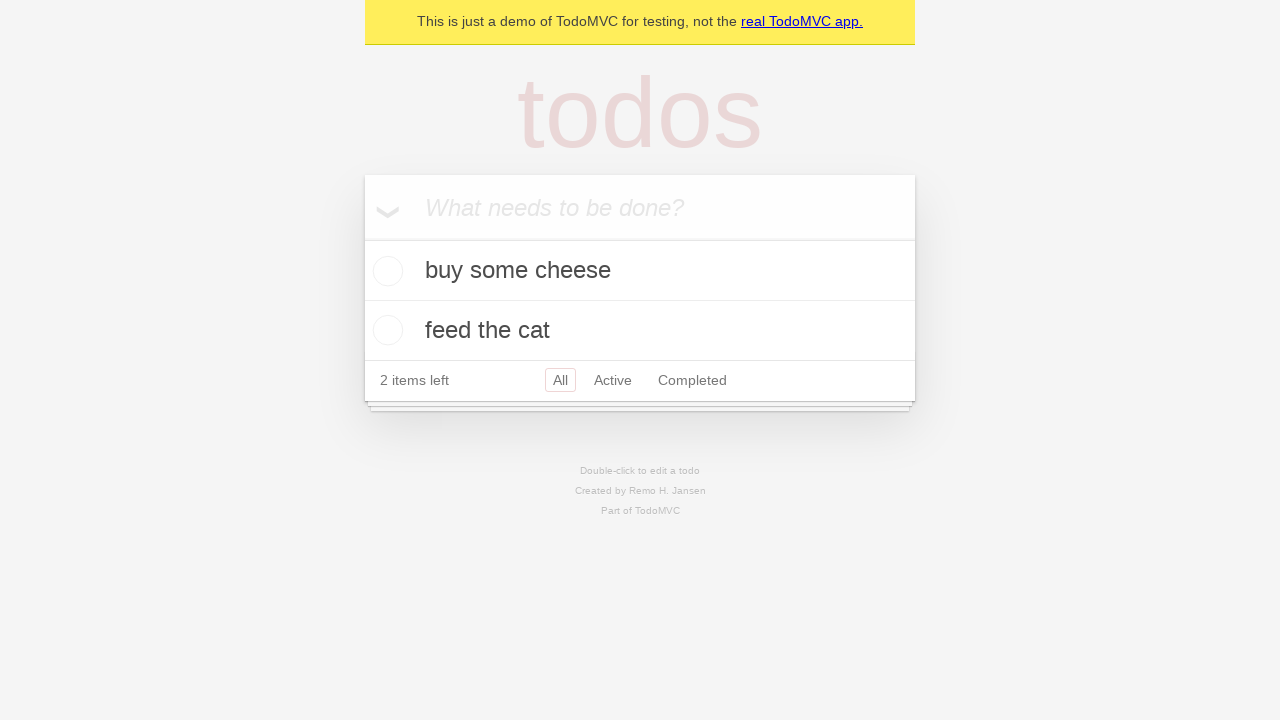

Filled new todo input with 'book a doctors appointment' on .new-todo
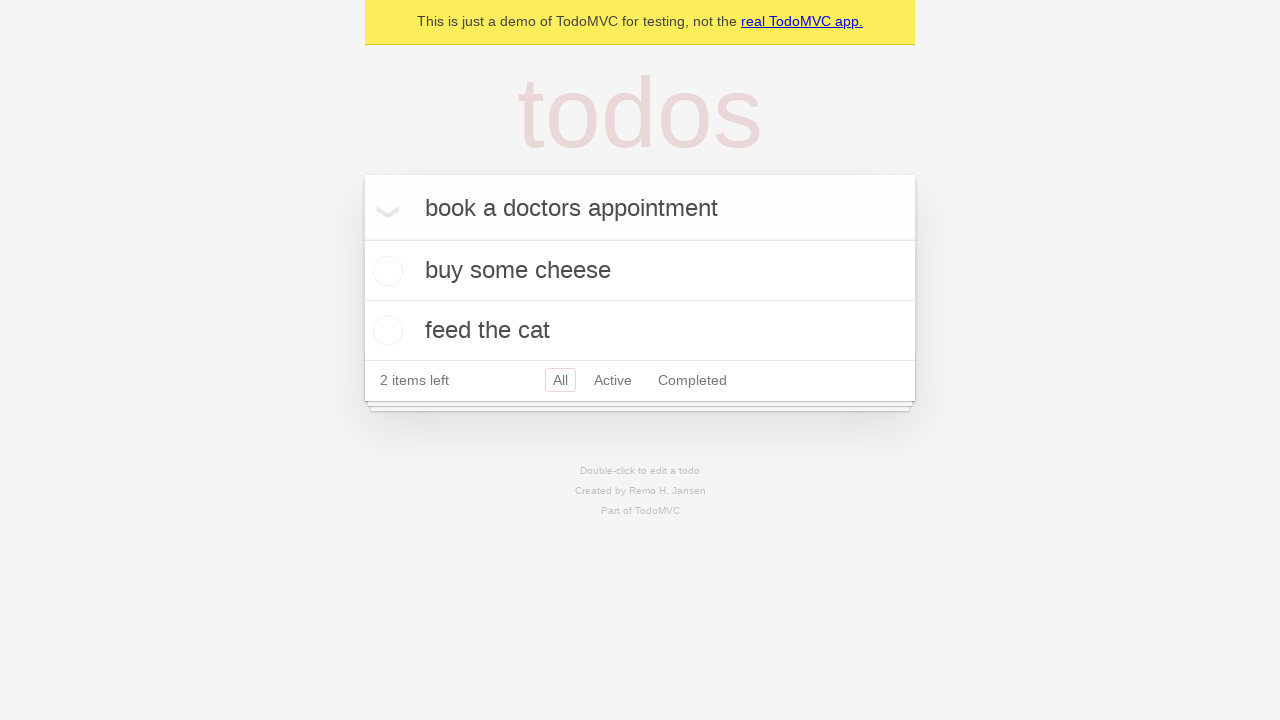

Pressed Enter to create third todo on .new-todo
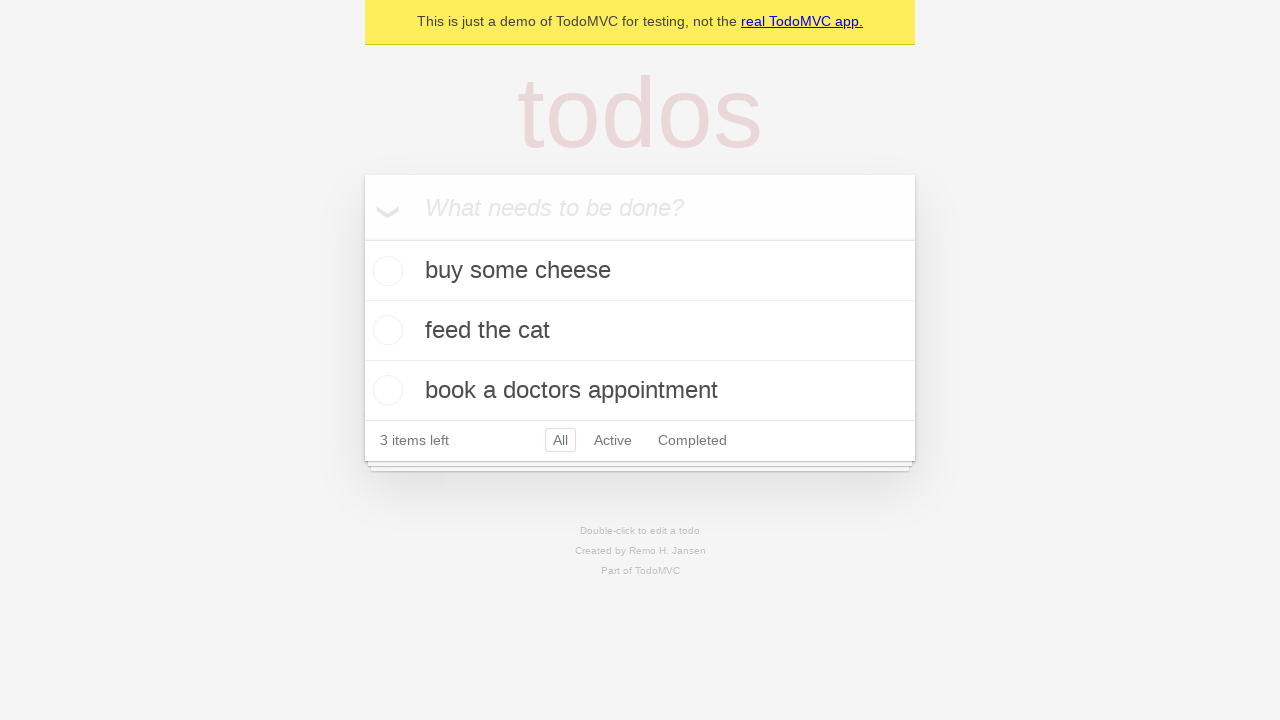

Waited for all 3 todos to be rendered
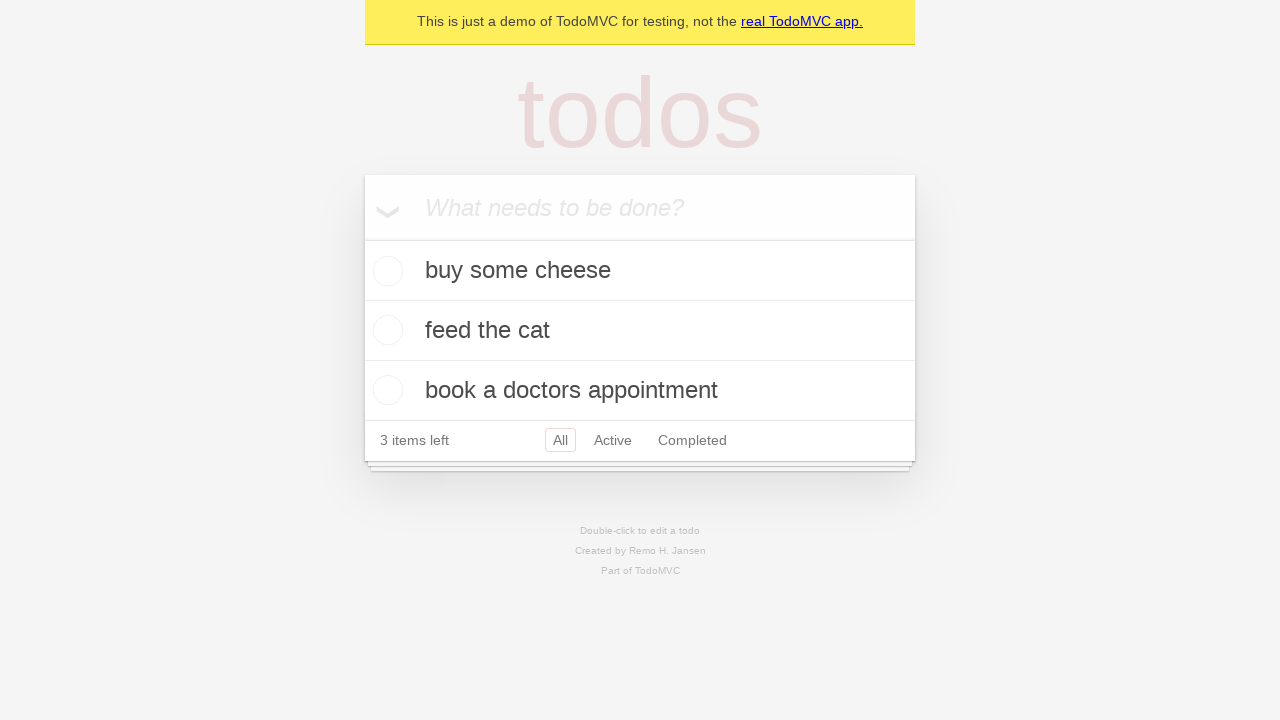

Double-clicked second todo to enter edit mode at (640, 331) on .todo-list li >> nth=1
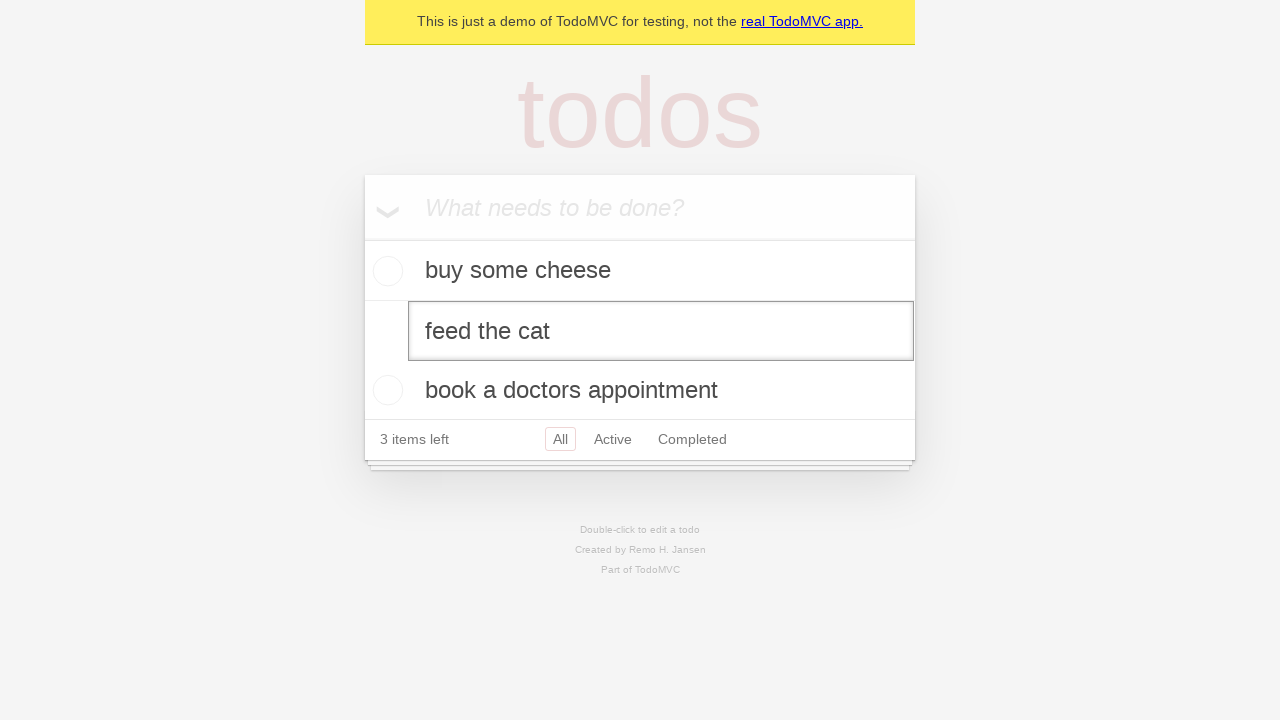

Filled edit field with text containing leading and trailing whitespace on .todo-list li >> nth=1 >> .edit
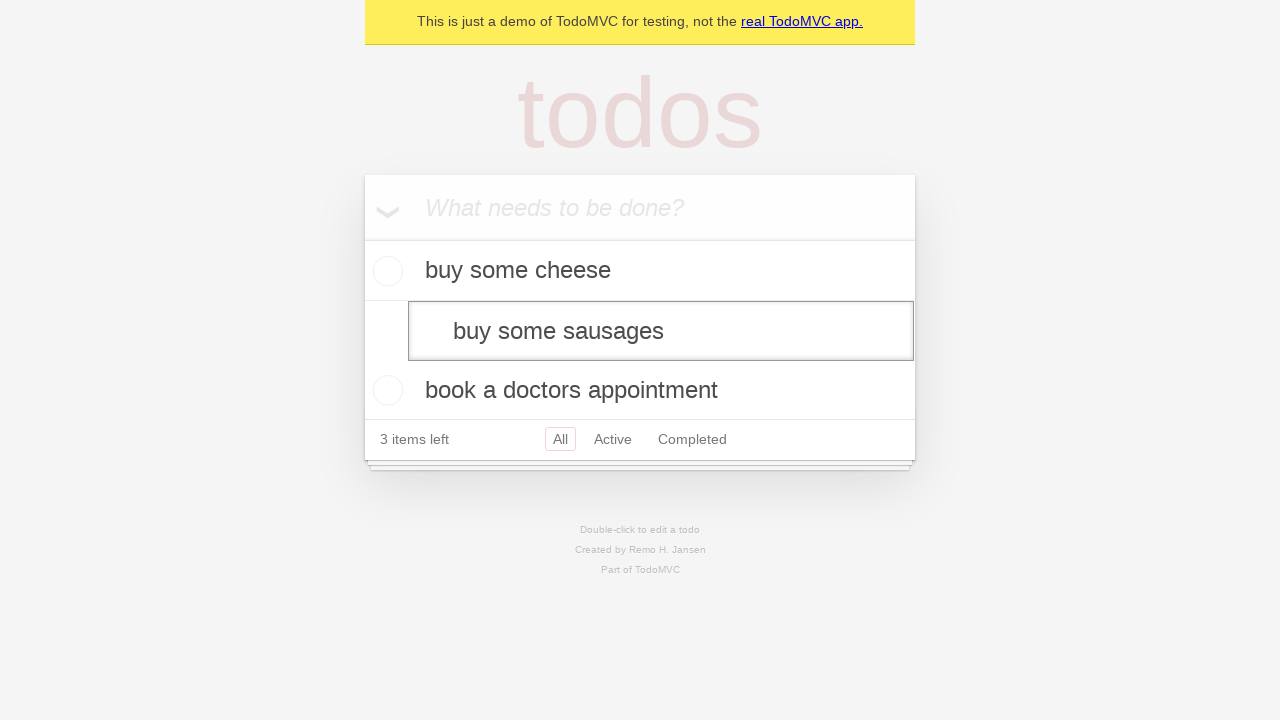

Pressed Enter to save edited todo with trimmed text on .todo-list li >> nth=1 >> .edit
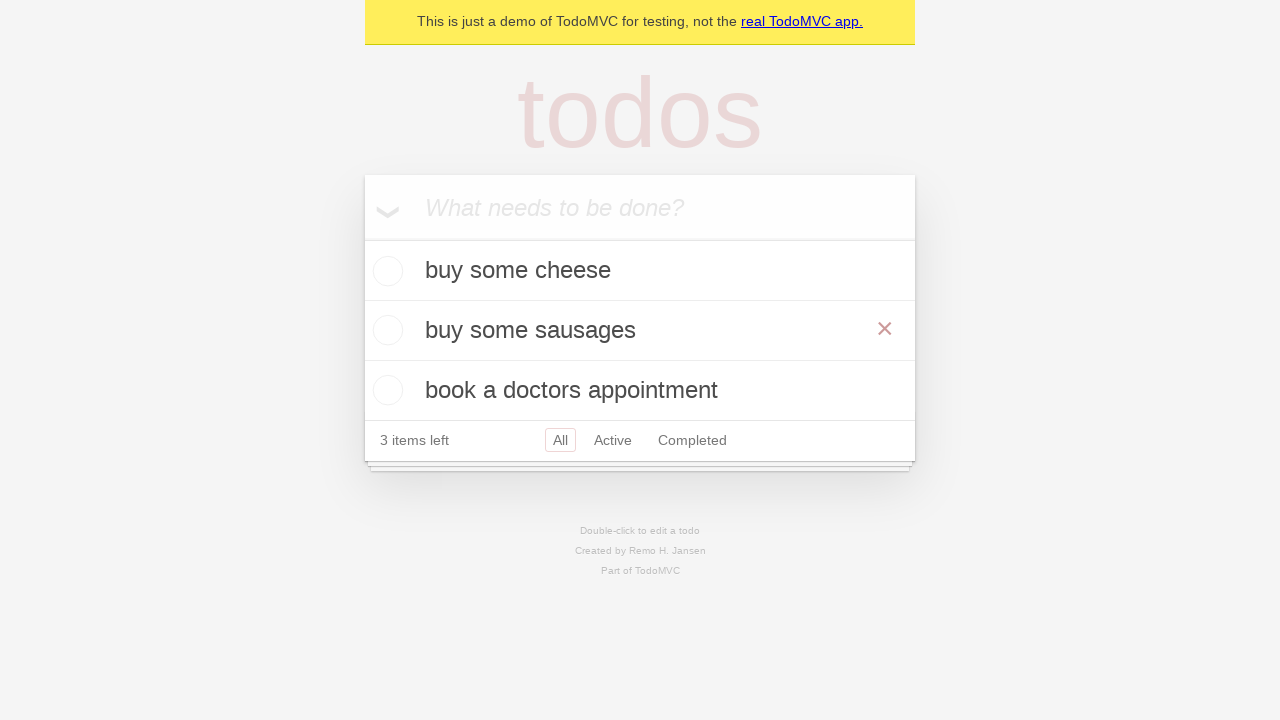

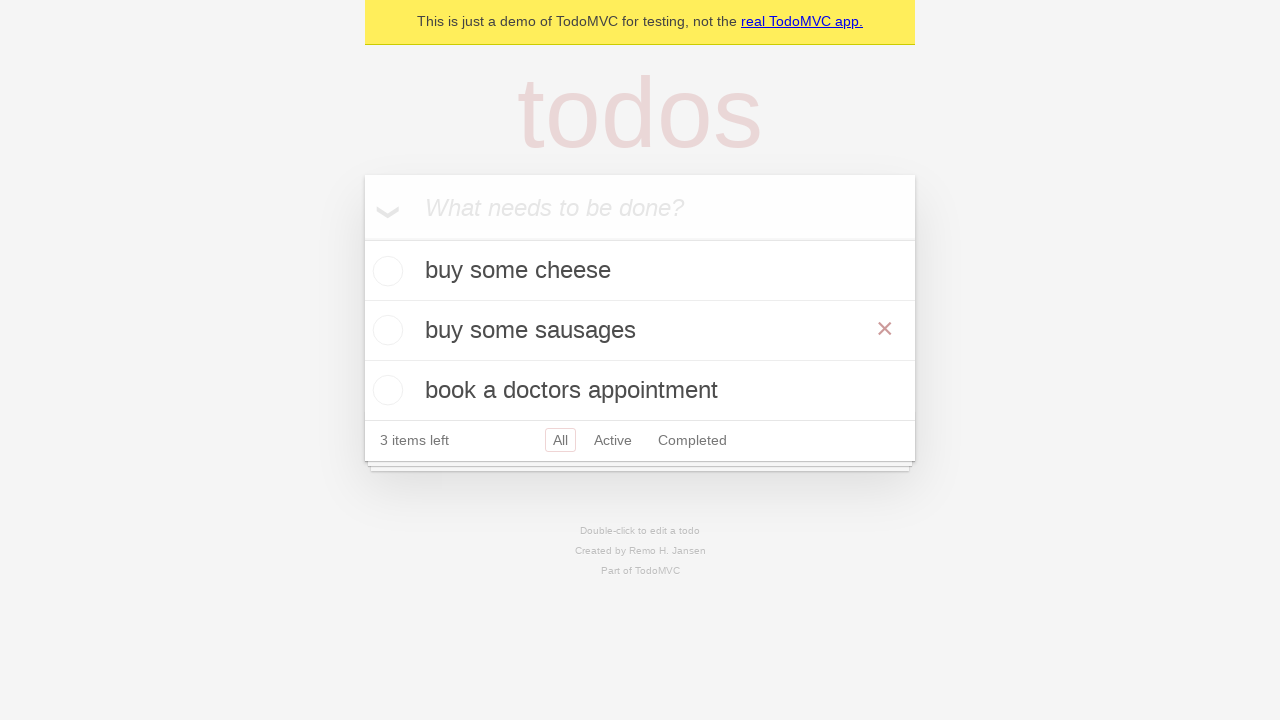